Tests a math quiz page by reading two numbers and an operator, calculating the result, selecting the answer from a dropdown, and submitting the form

Starting URL: https://suninjuly.github.io/selects1.html

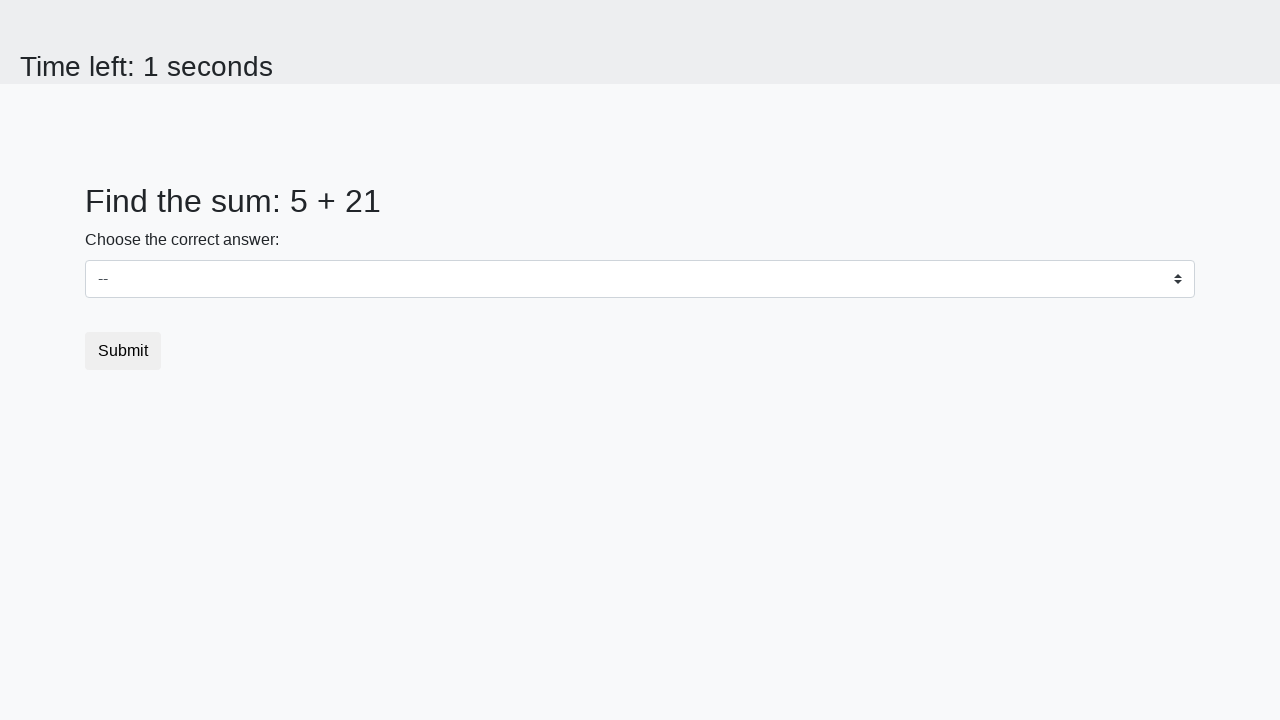

Read first number from #num1
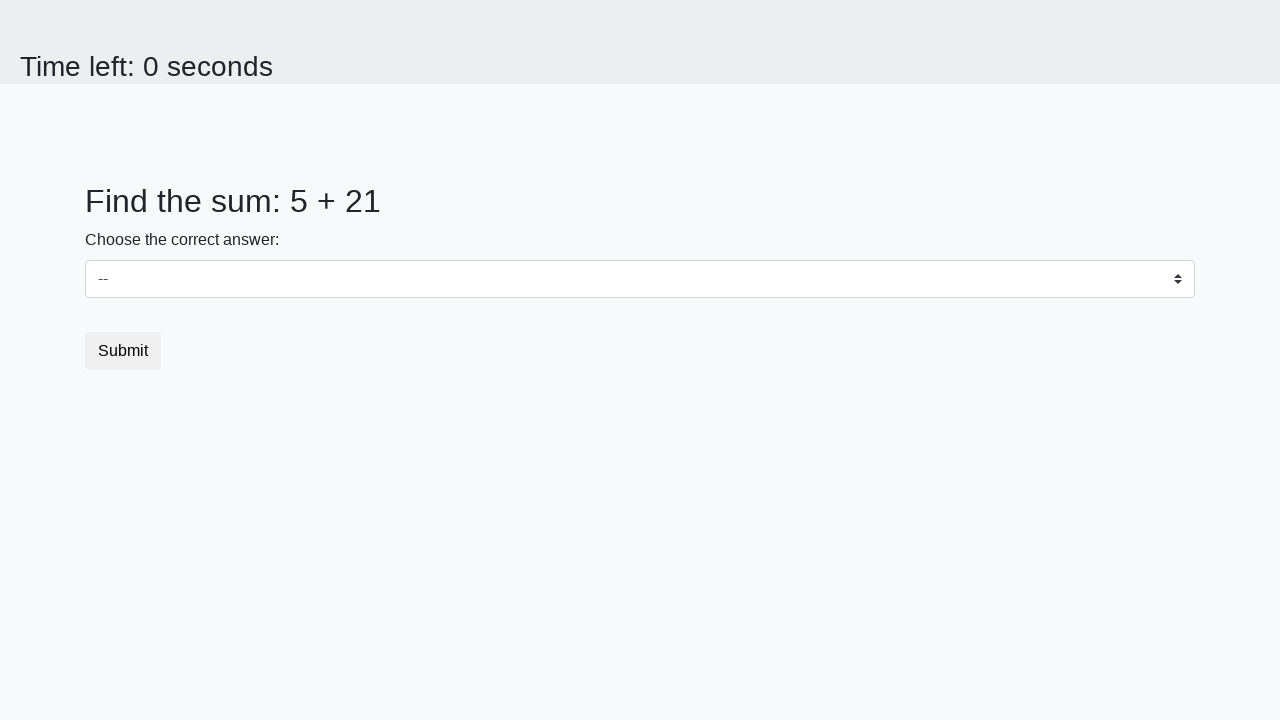

Read second number from #num2
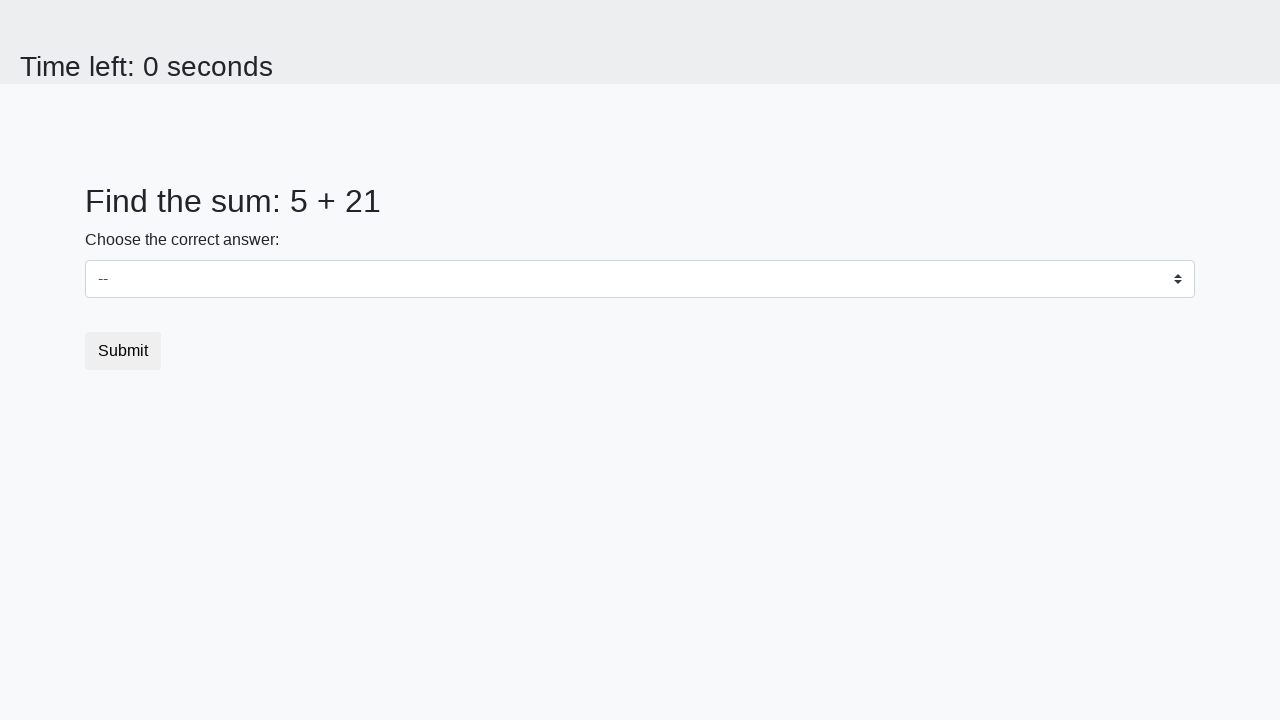

Read operator:  + 
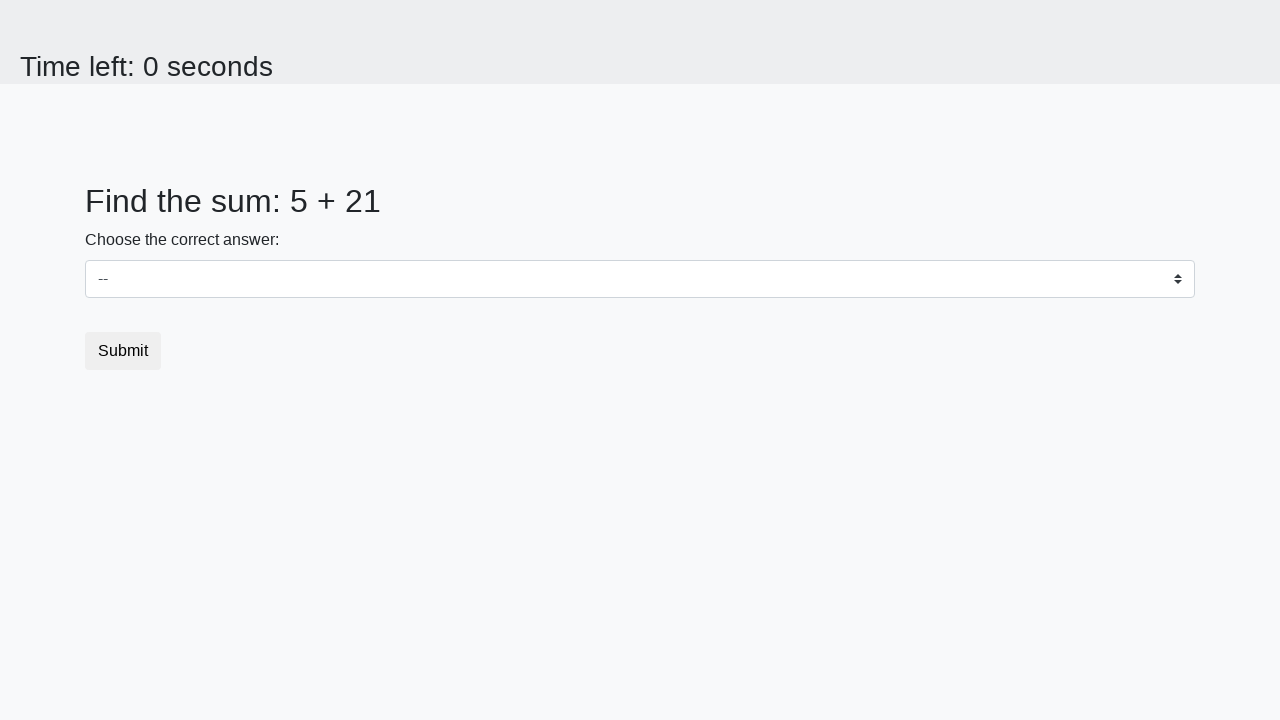

Calculated result: 5  +  21 = 26
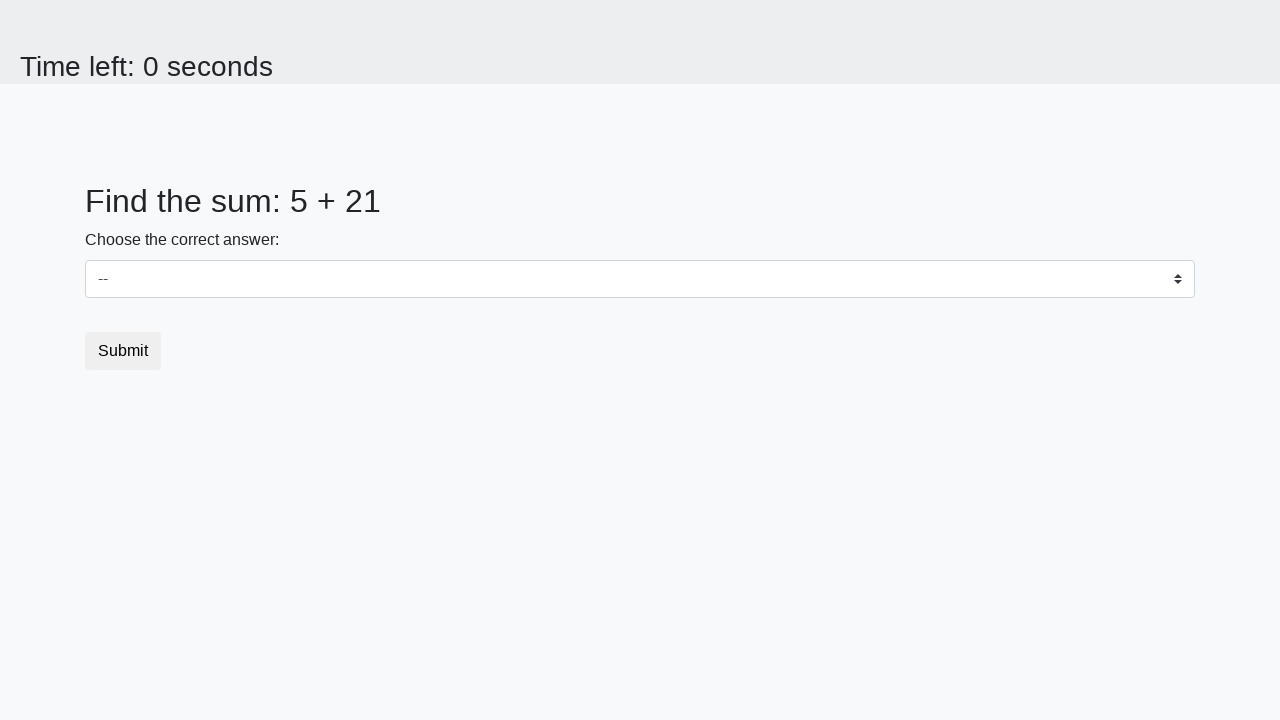

Selected answer 26 from dropdown on #dropdown
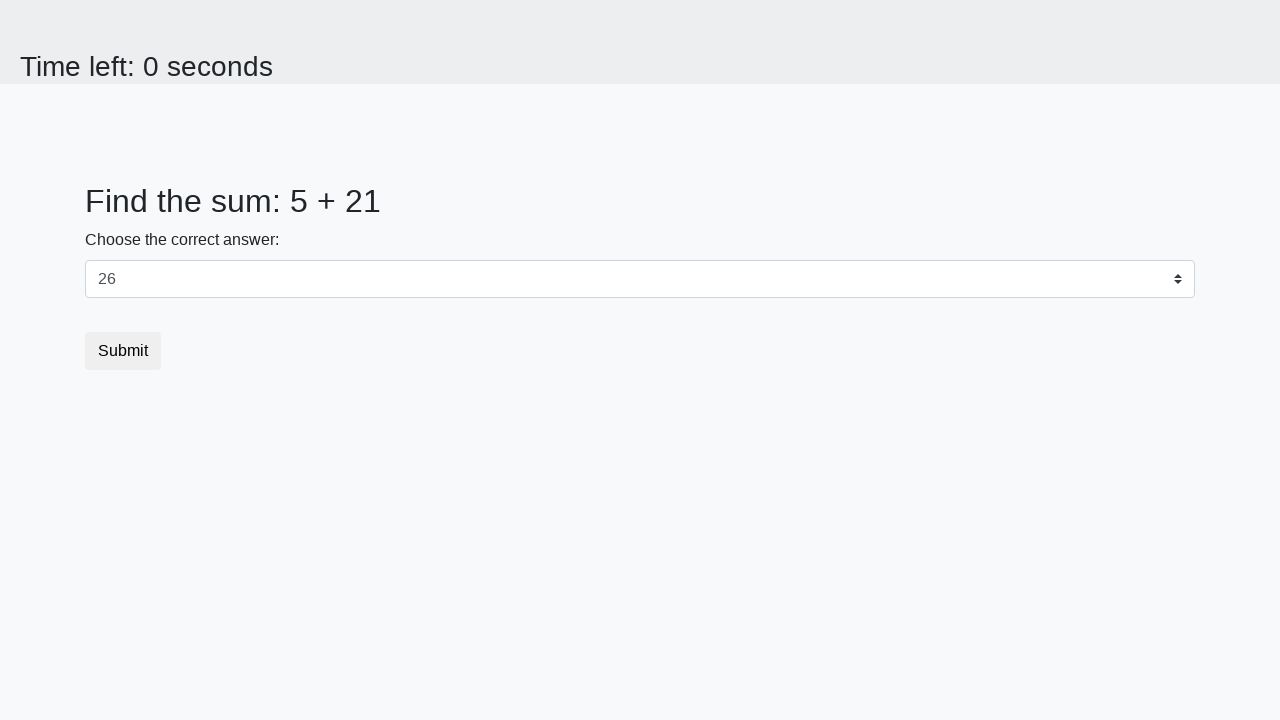

Clicked submit button at (123, 351) on .btn-default
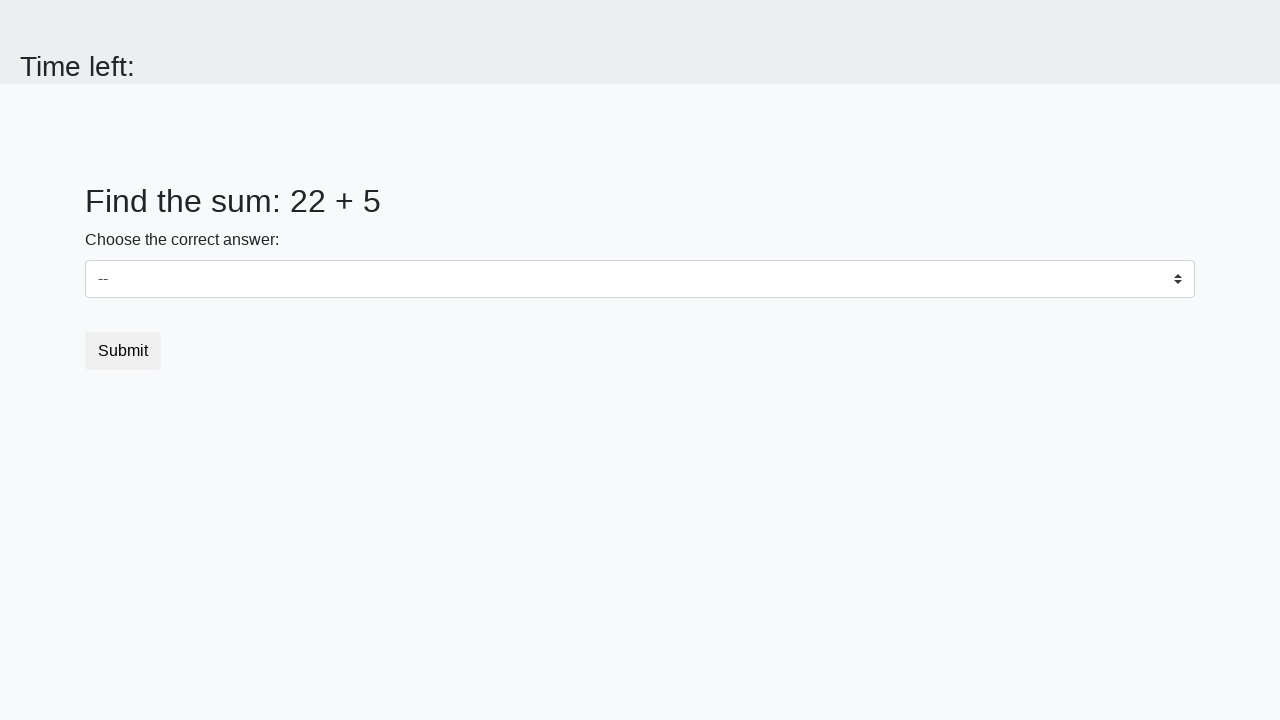

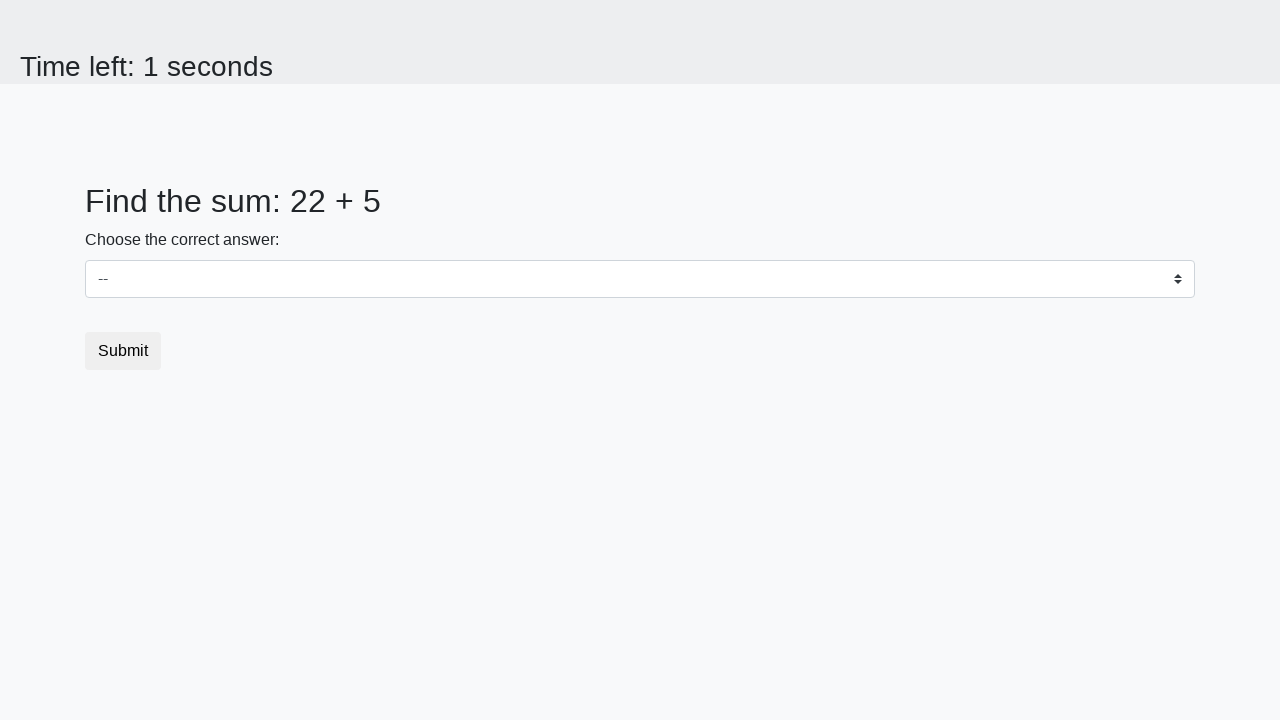